Navigates to the Masrawy news website and waits for the page to load

Starting URL: https://masrawy.com

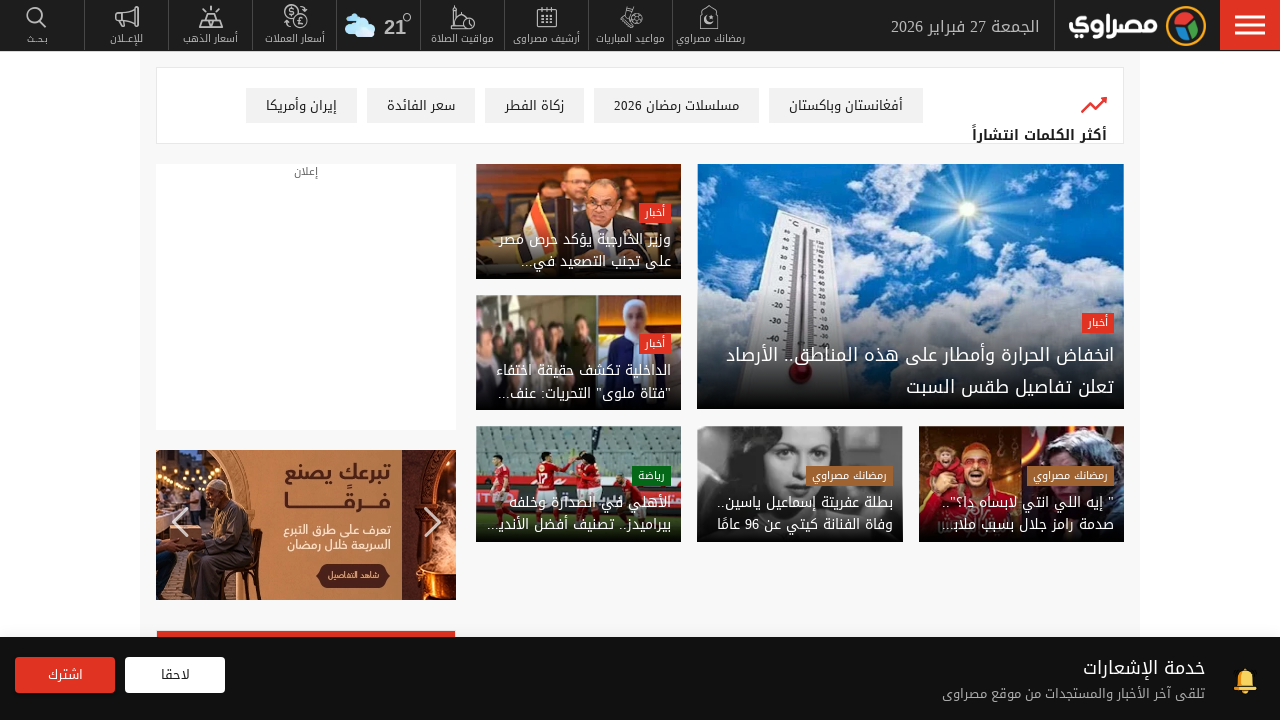

Navigated to Masrawy news website
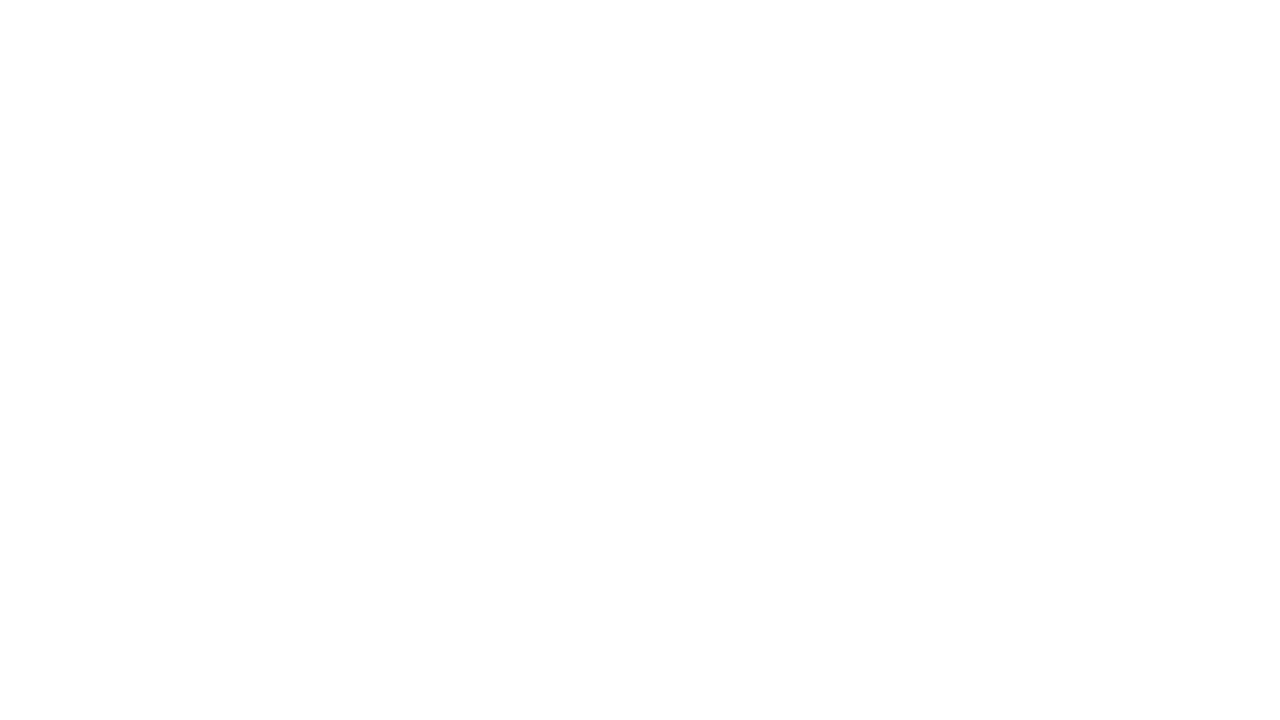

Page DOM content loaded
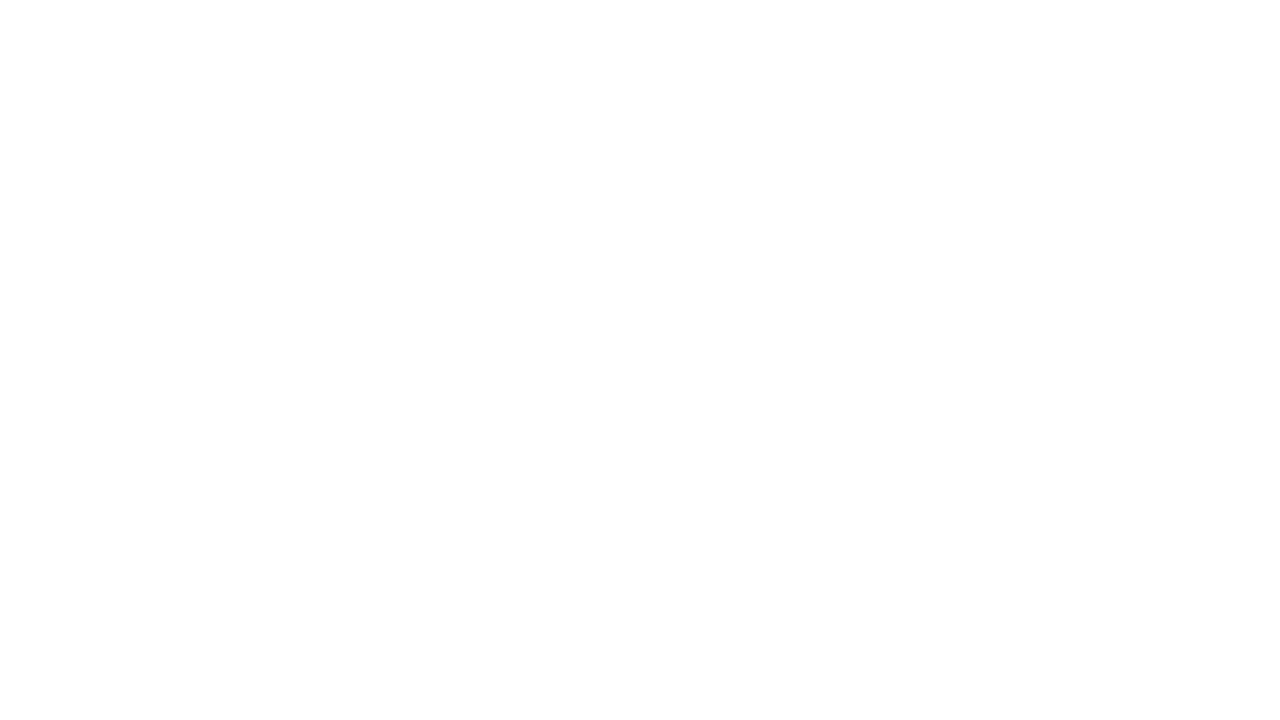

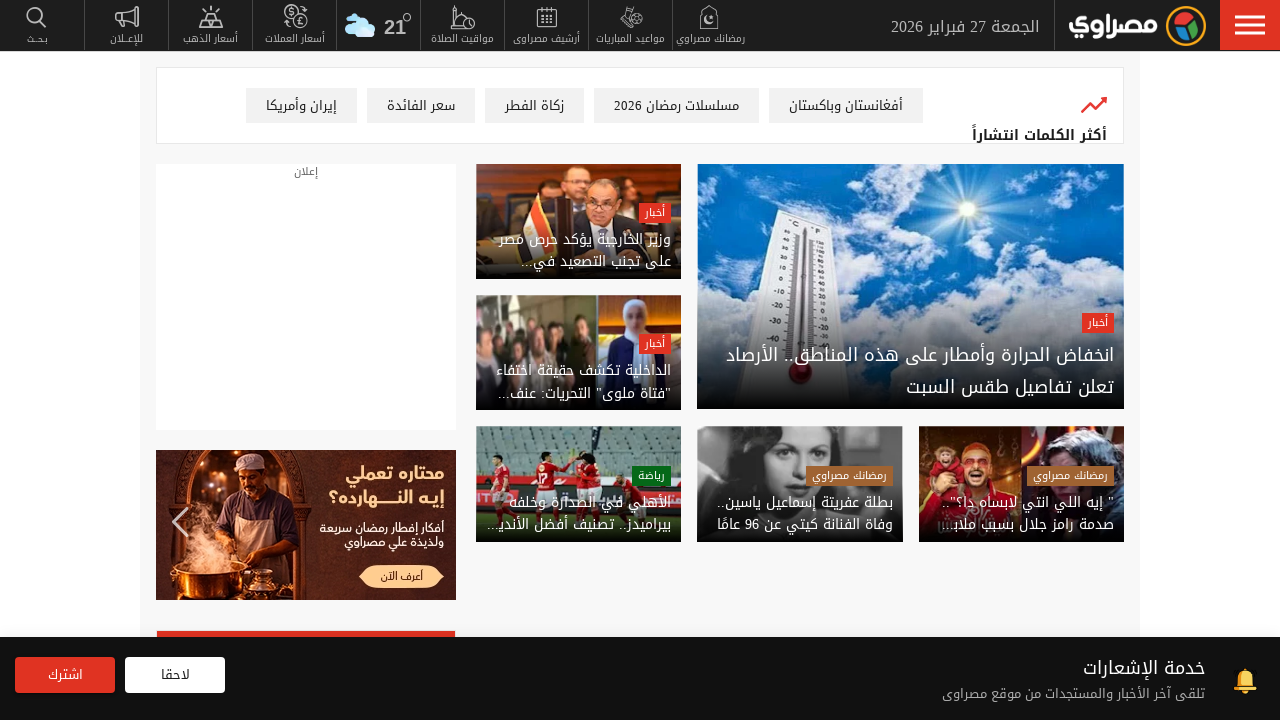